Tests mortgage calculator form by entering a home value, switching down payment option to percentage, and entering a down payment percentage value

Starting URL: https://www.mortgagecalculator.org

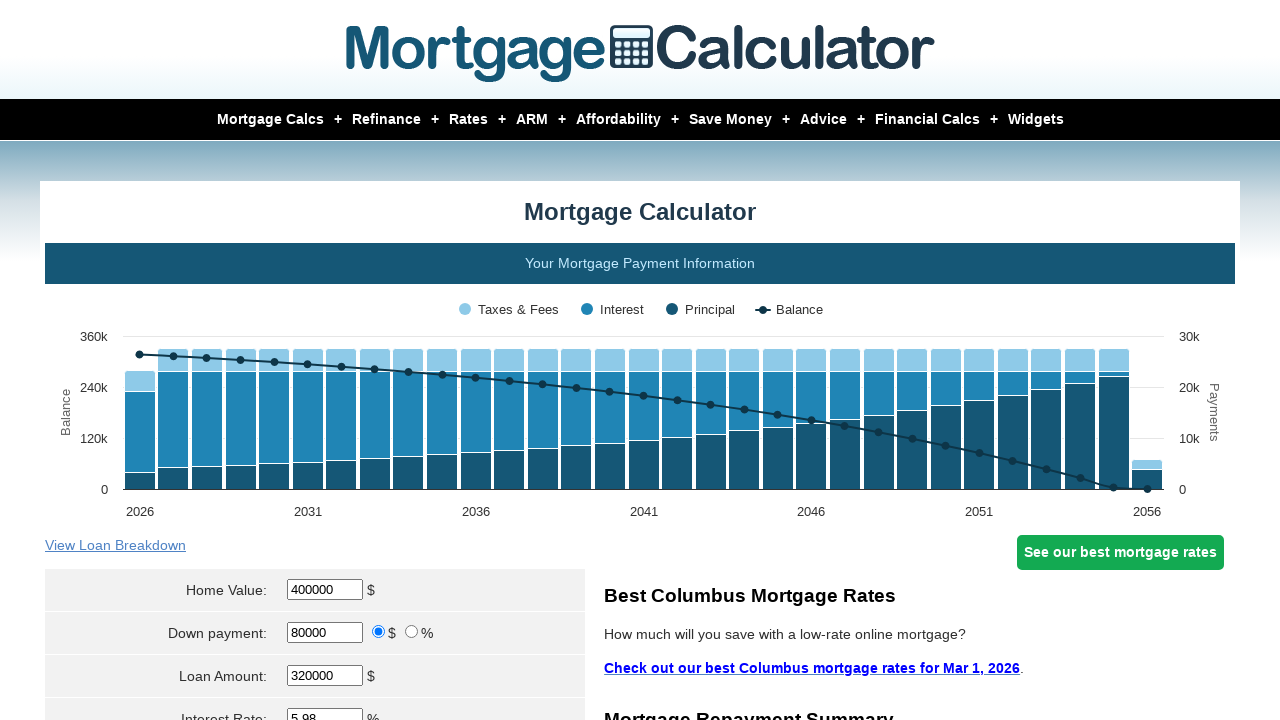

Clicked on home value field at (325, 590) on xpath=//*[@id='homeval']
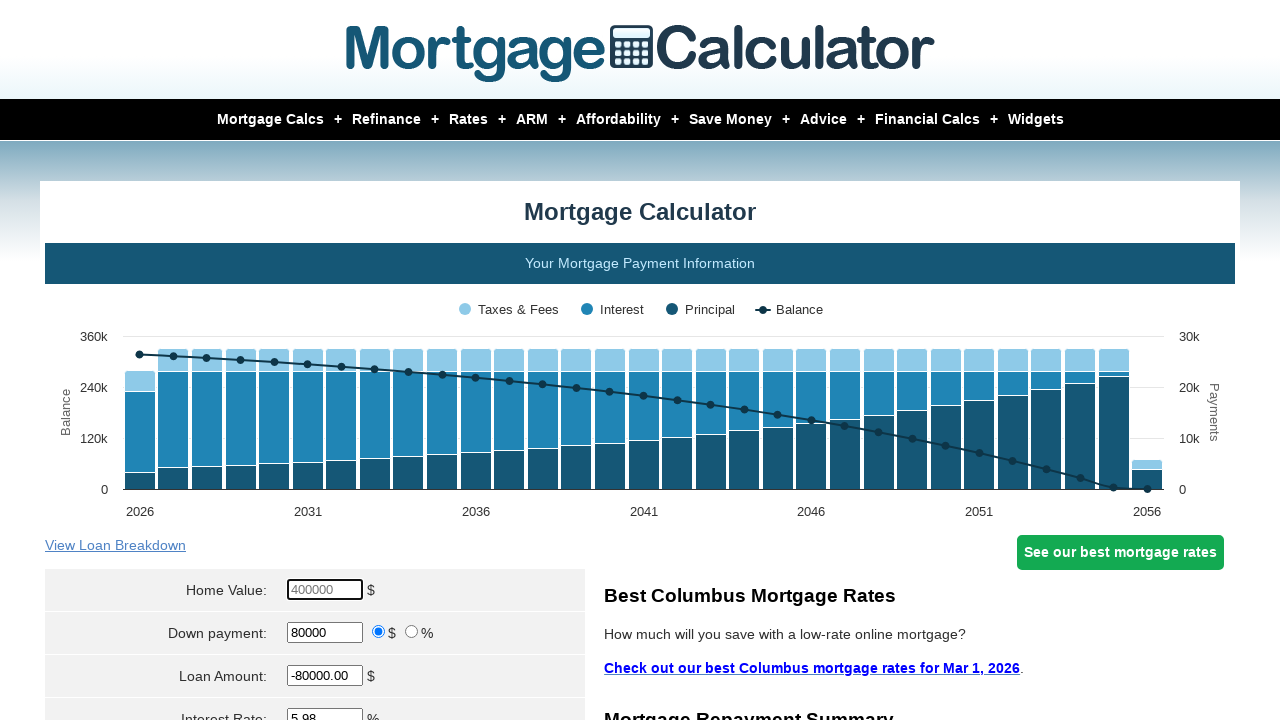

Cleared the home value field on //*[@id='homeval']
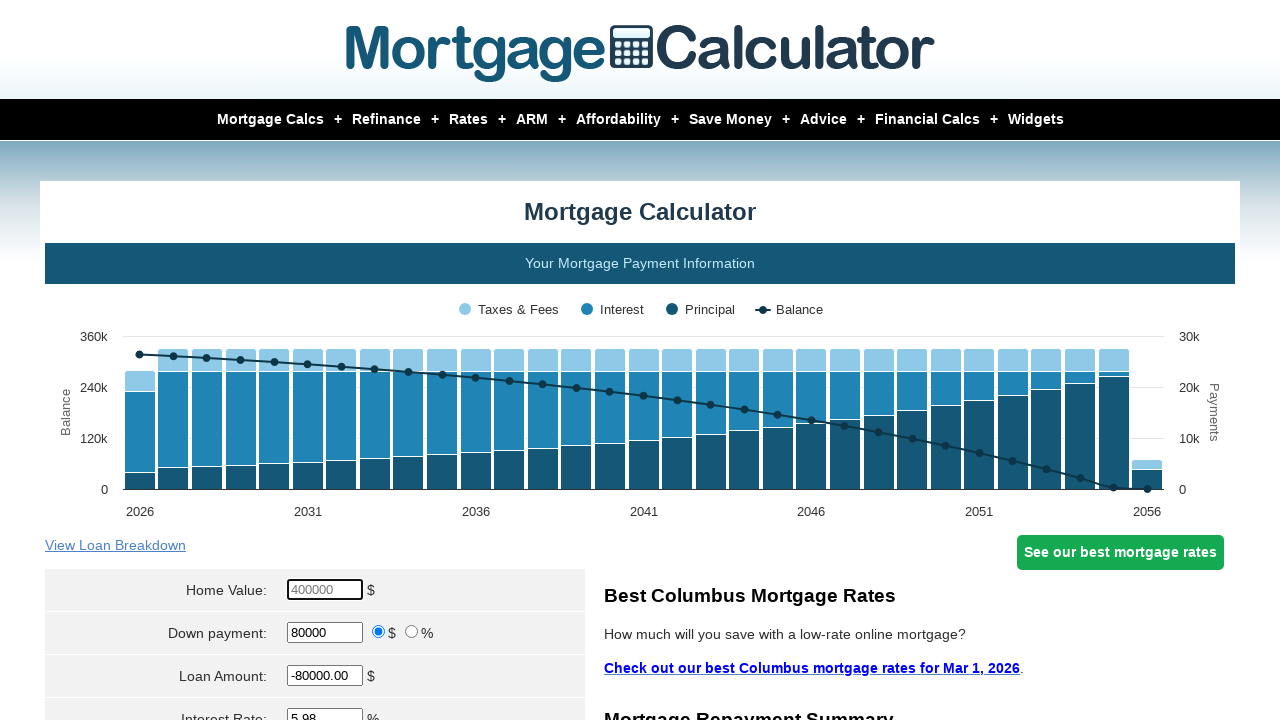

Entered home value of $500,000 on //*[@id='homeval']
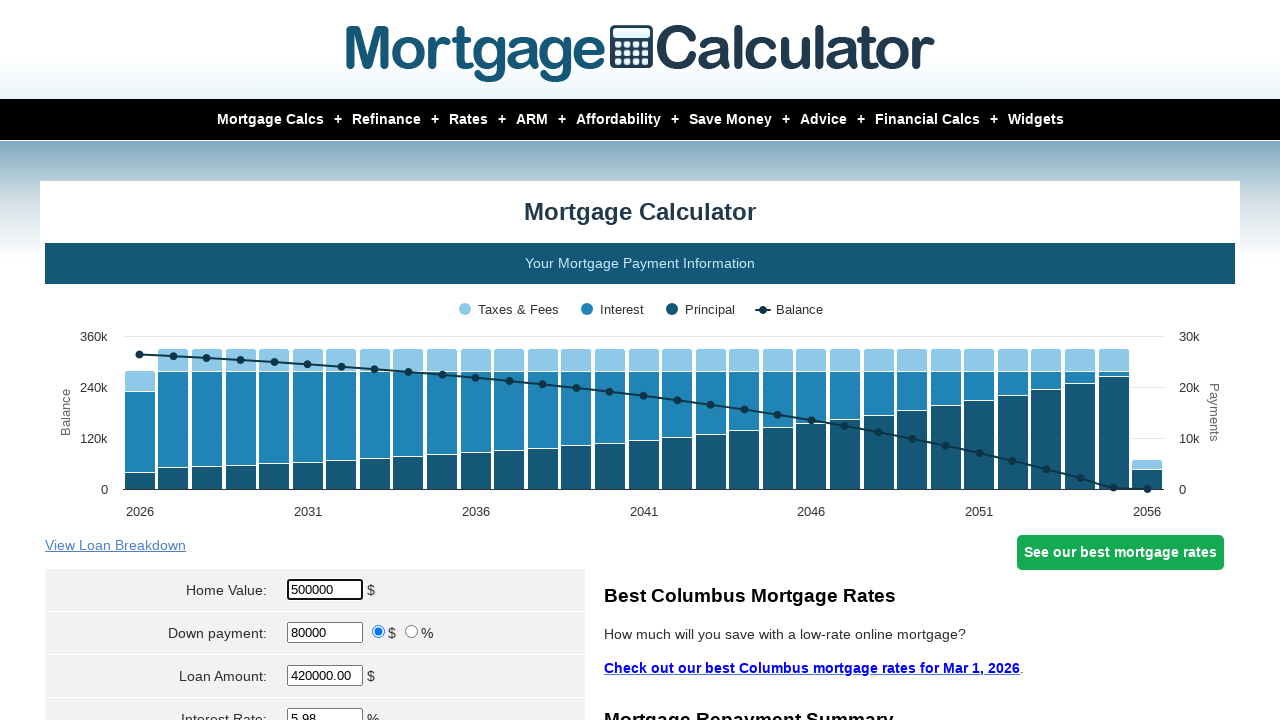

Switched down payment option to percentage at (412, 632) on xpath=//*[@value='percent']
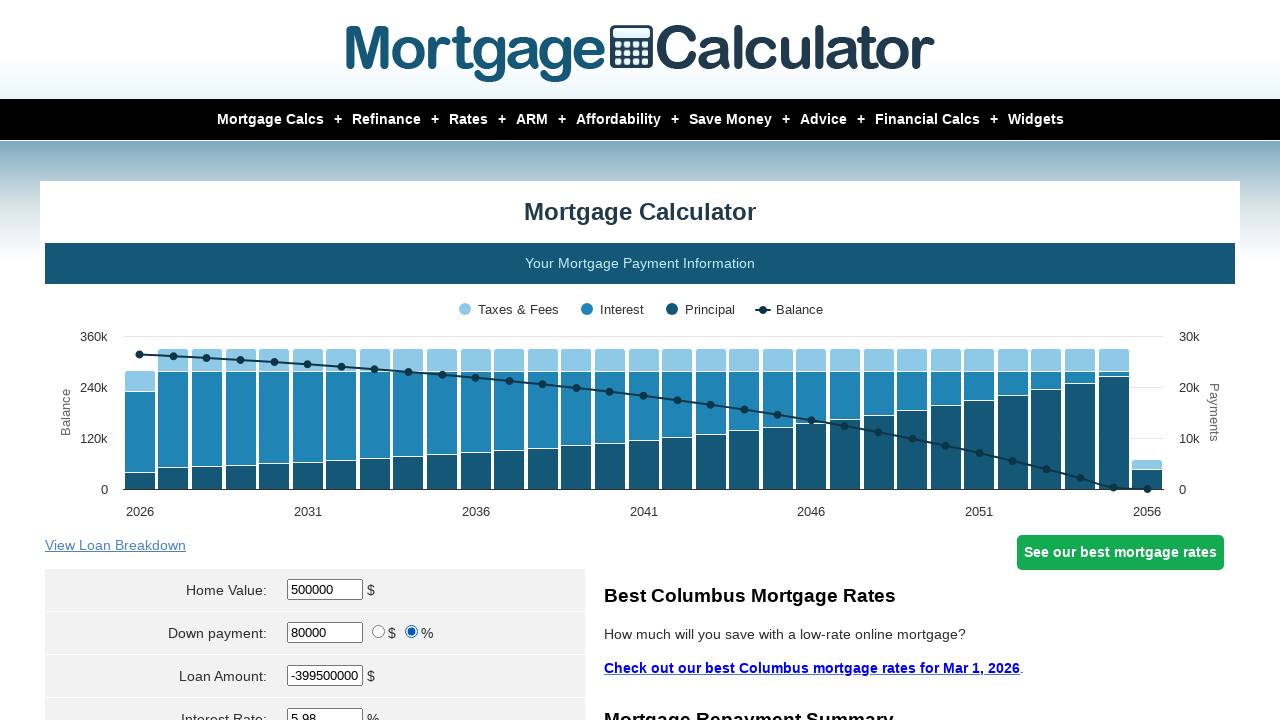

Clicked on down payment field at (325, 632) on xpath=//*[@id='downpayment']
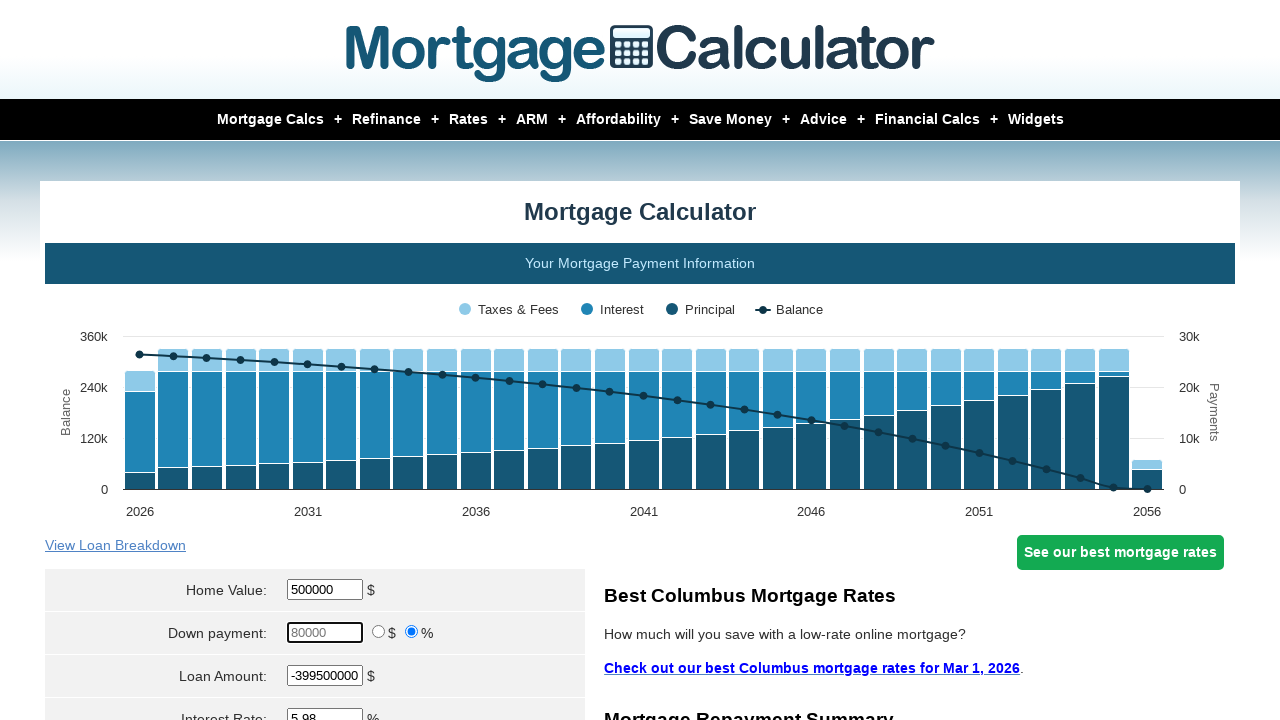

Cleared the down payment field on //*[@id='downpayment']
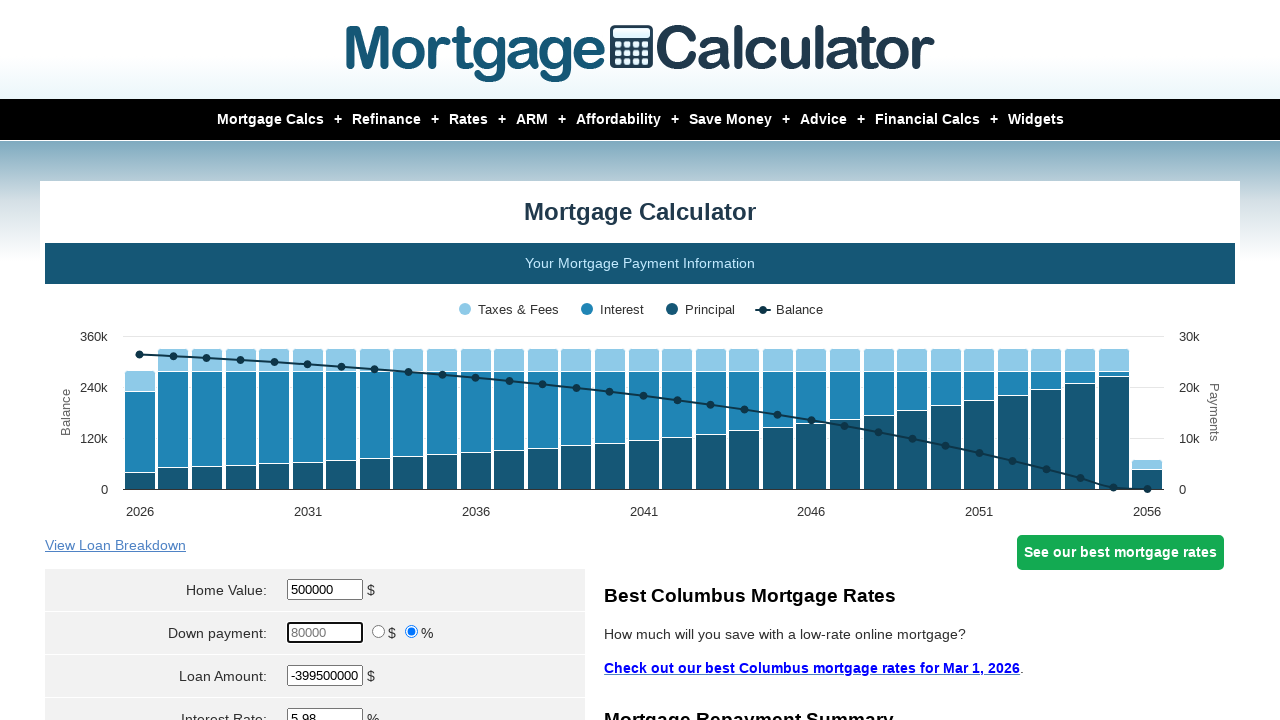

Entered down payment percentage of 3% on //*[@id='downpayment']
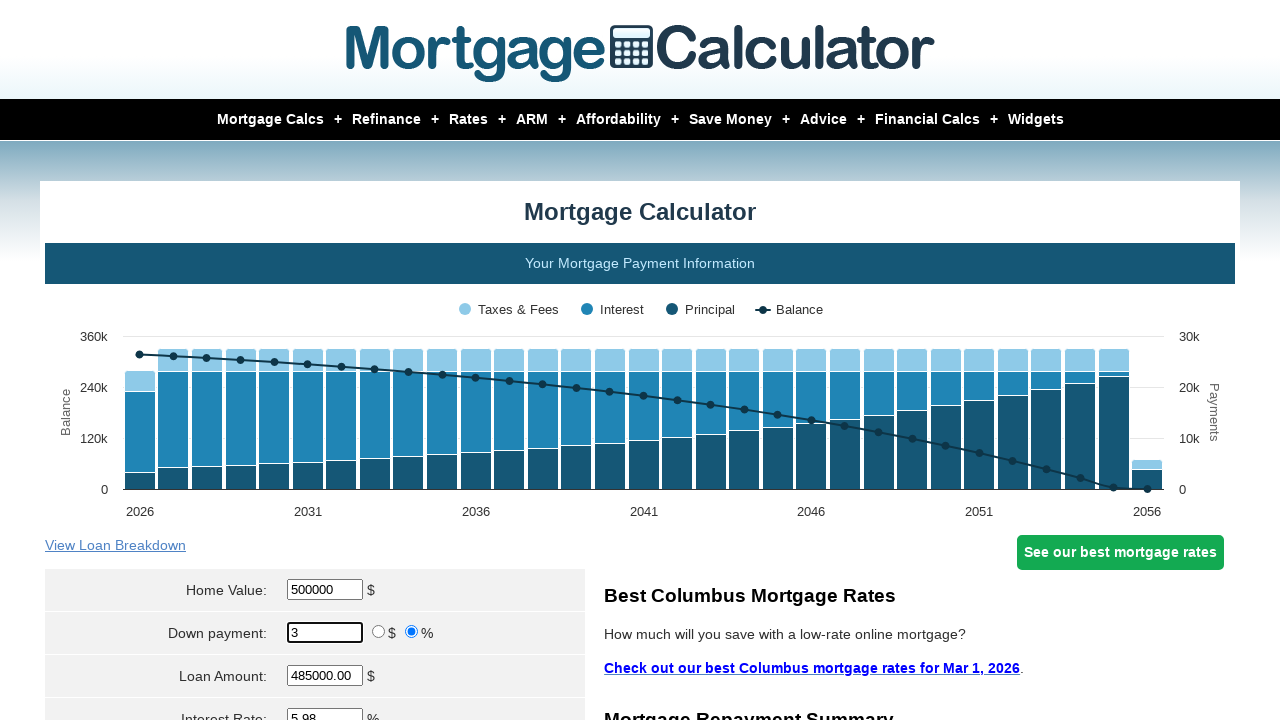

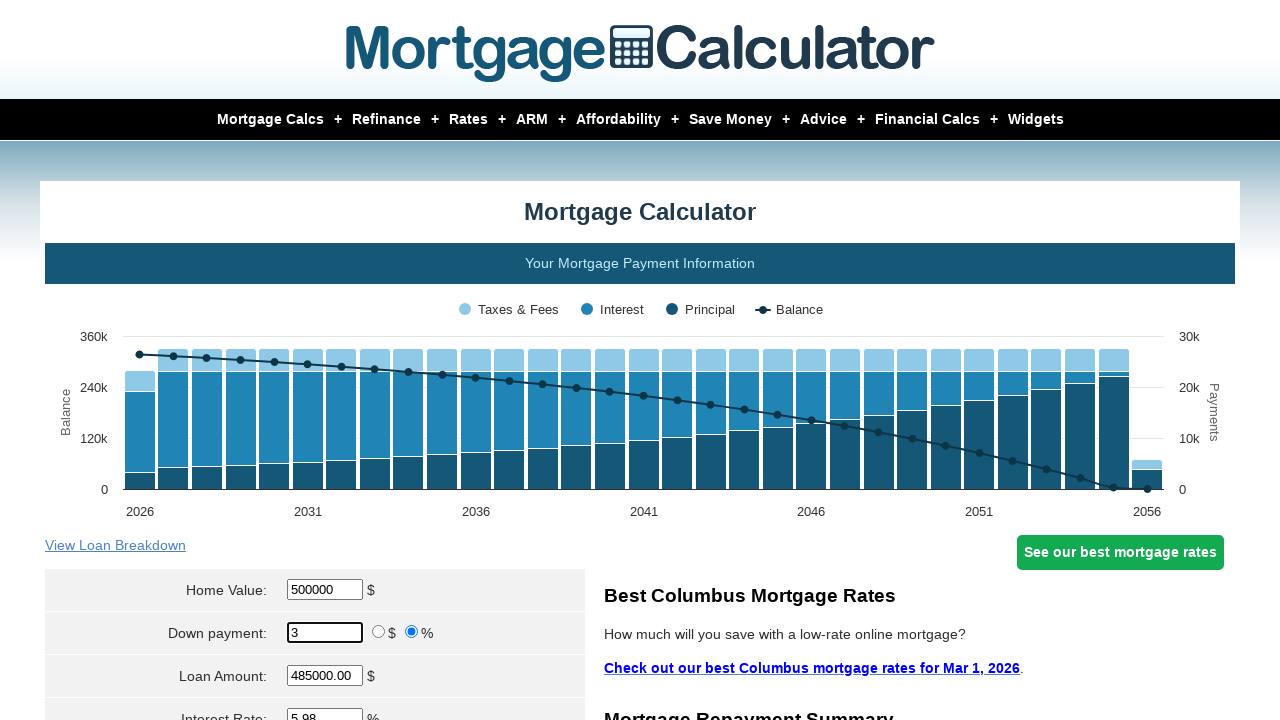